Navigates to Spotify's web player and clicks on the search input field to activate it

Starting URL: https://open.spotify.com/

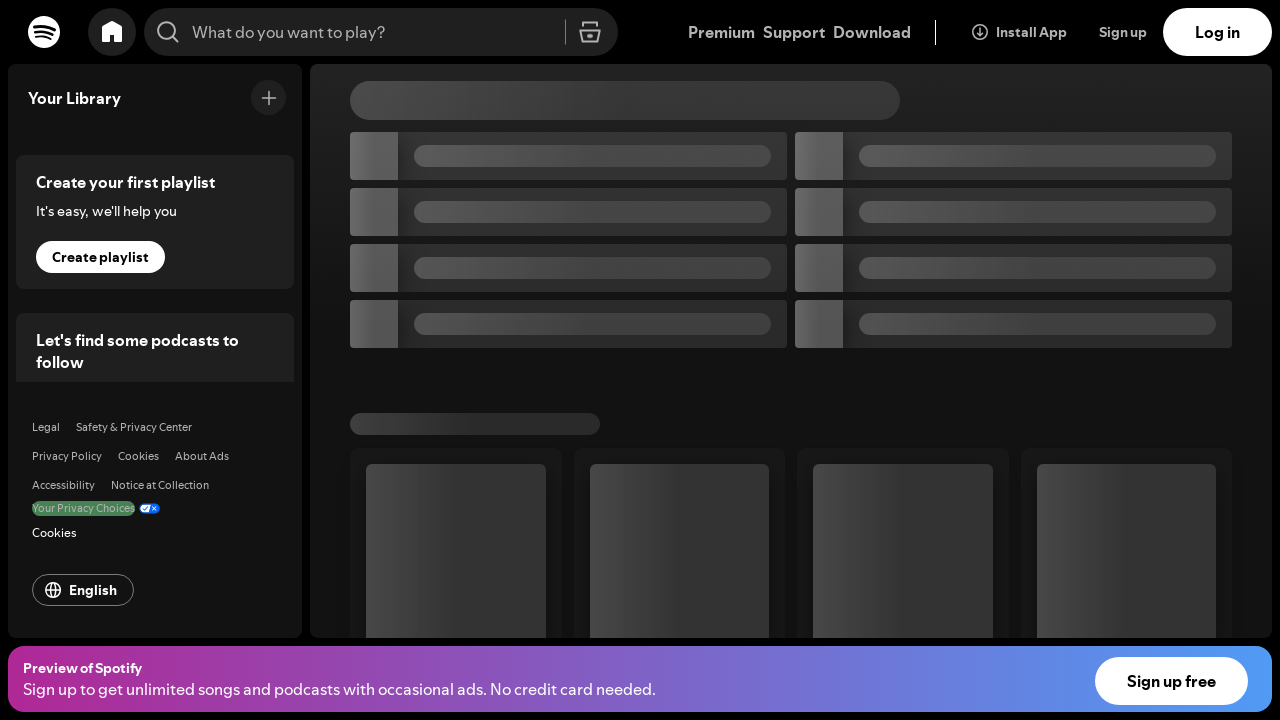

Navigated to Spotify web player
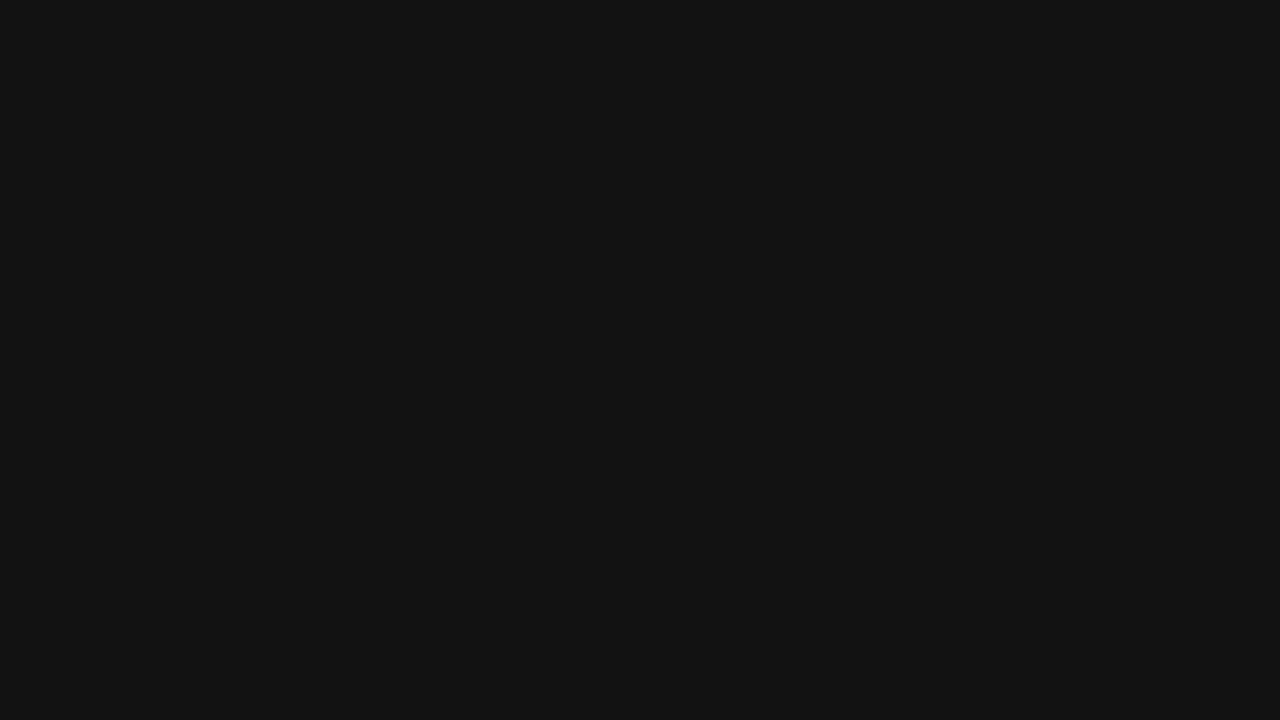

Clicked on the search input field to activate it at (381, 32) on input[placeholder='What do you want to play?']
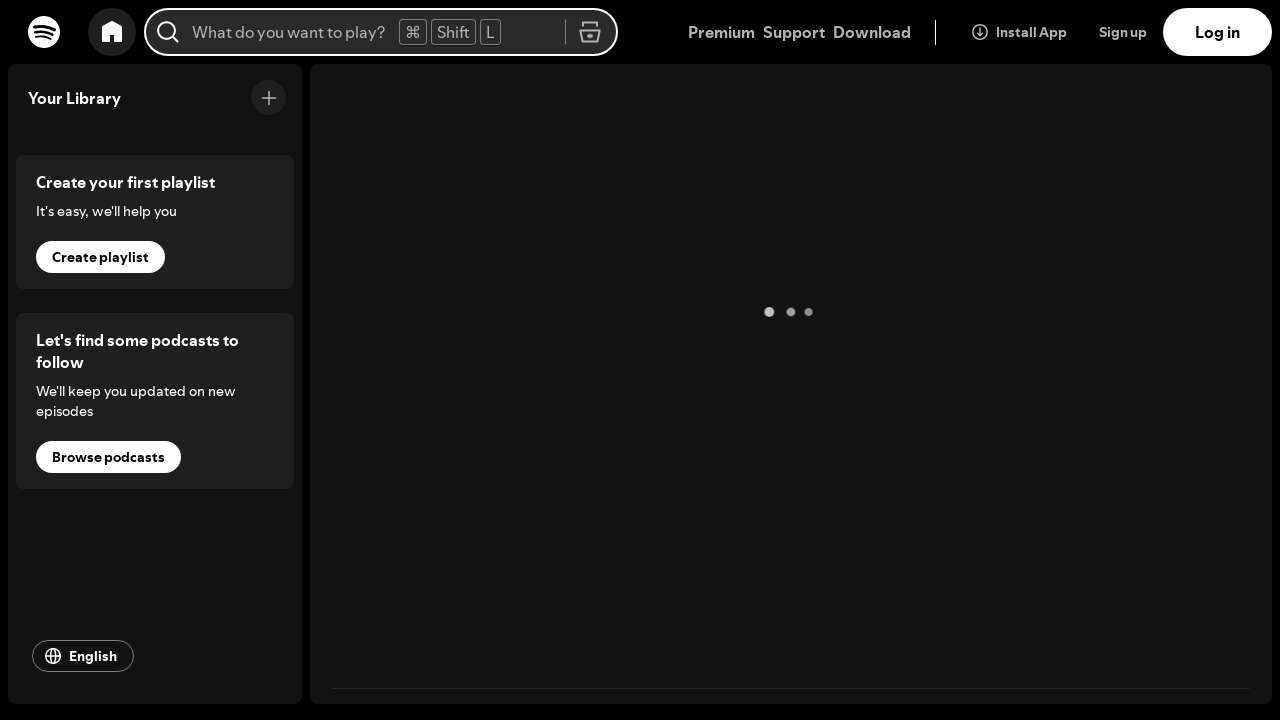

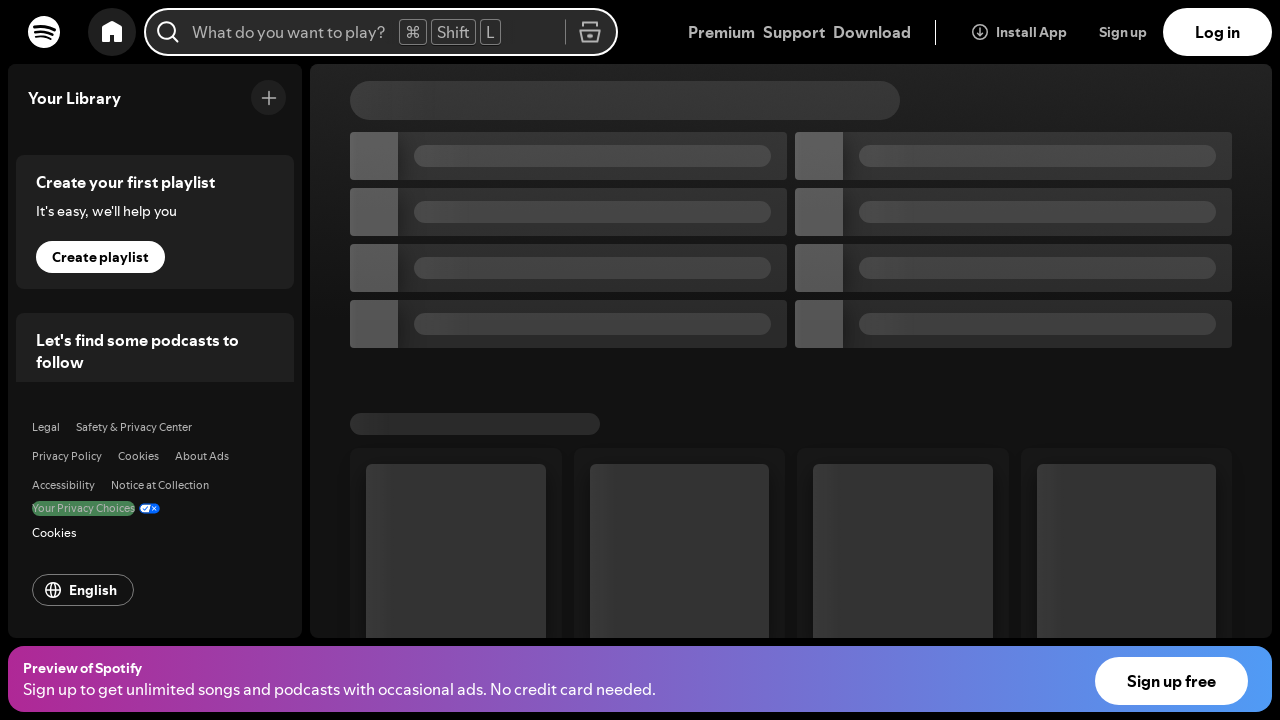